Tests number input field by entering a numeric value

Starting URL: https://the-internet.herokuapp.com/

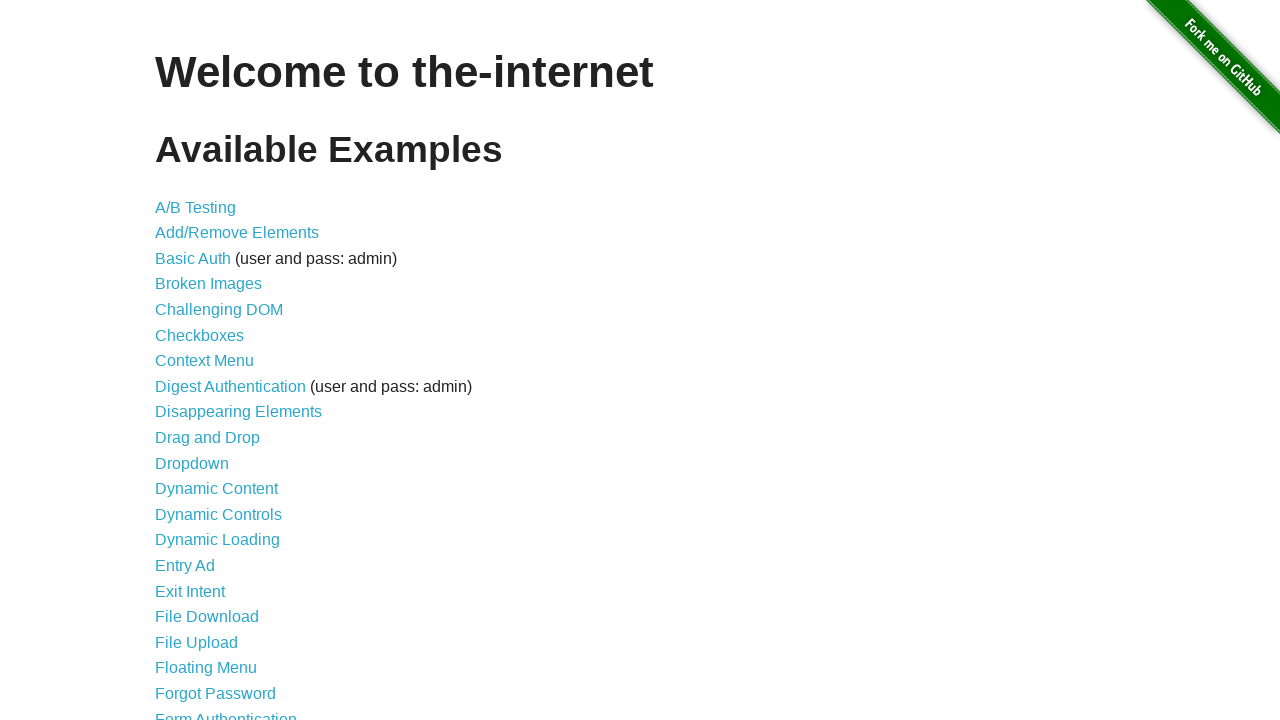

Clicked on Inputs link at (176, 361) on text=Inputs
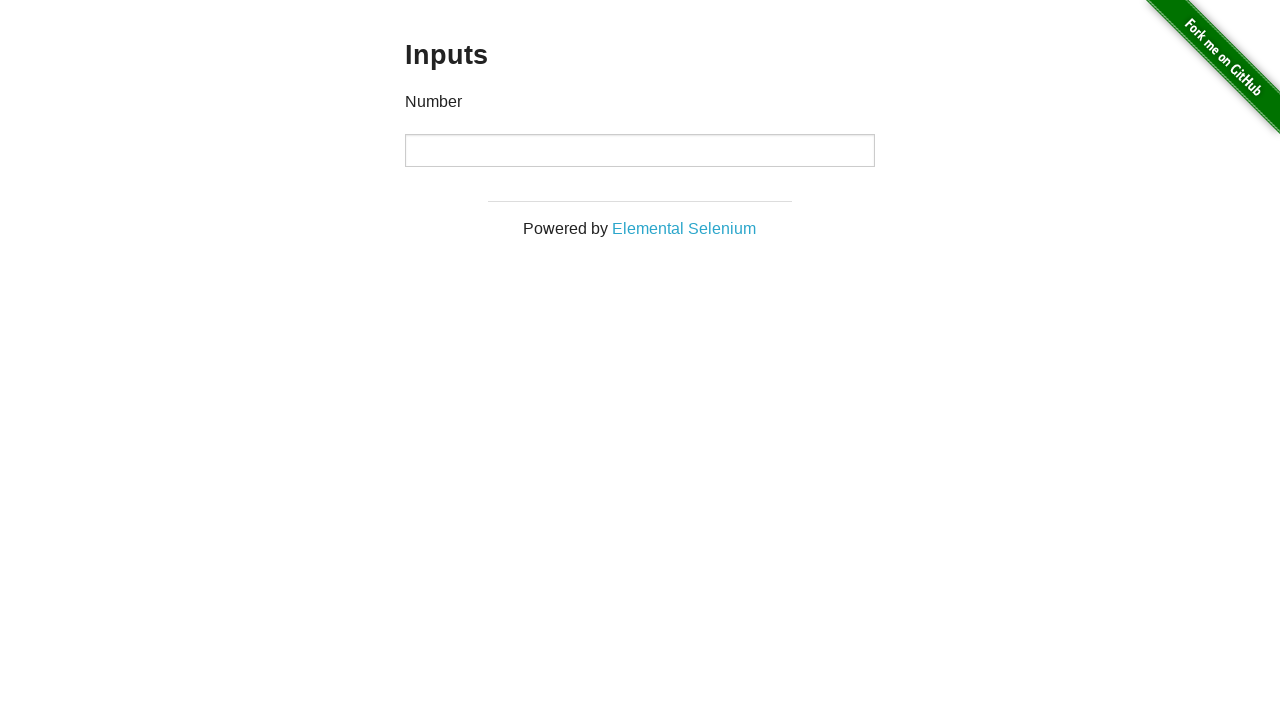

Entered numeric value 12345 in number input field on input[type='number']
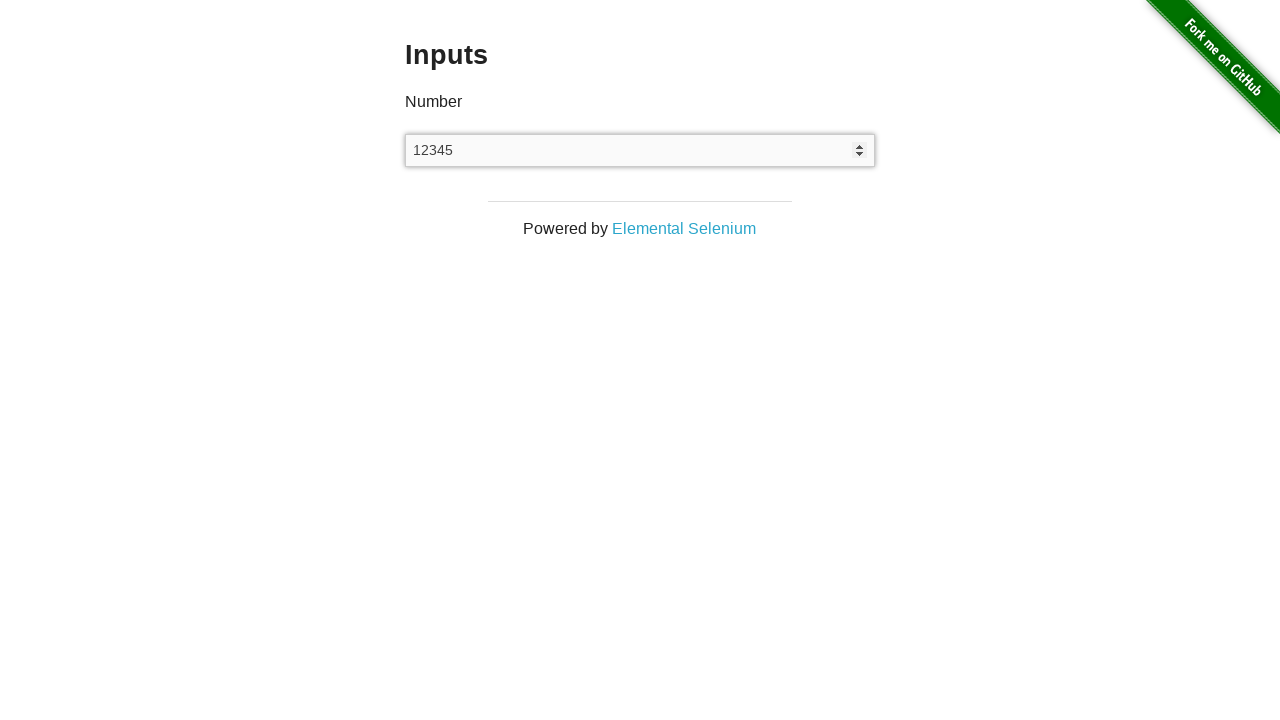

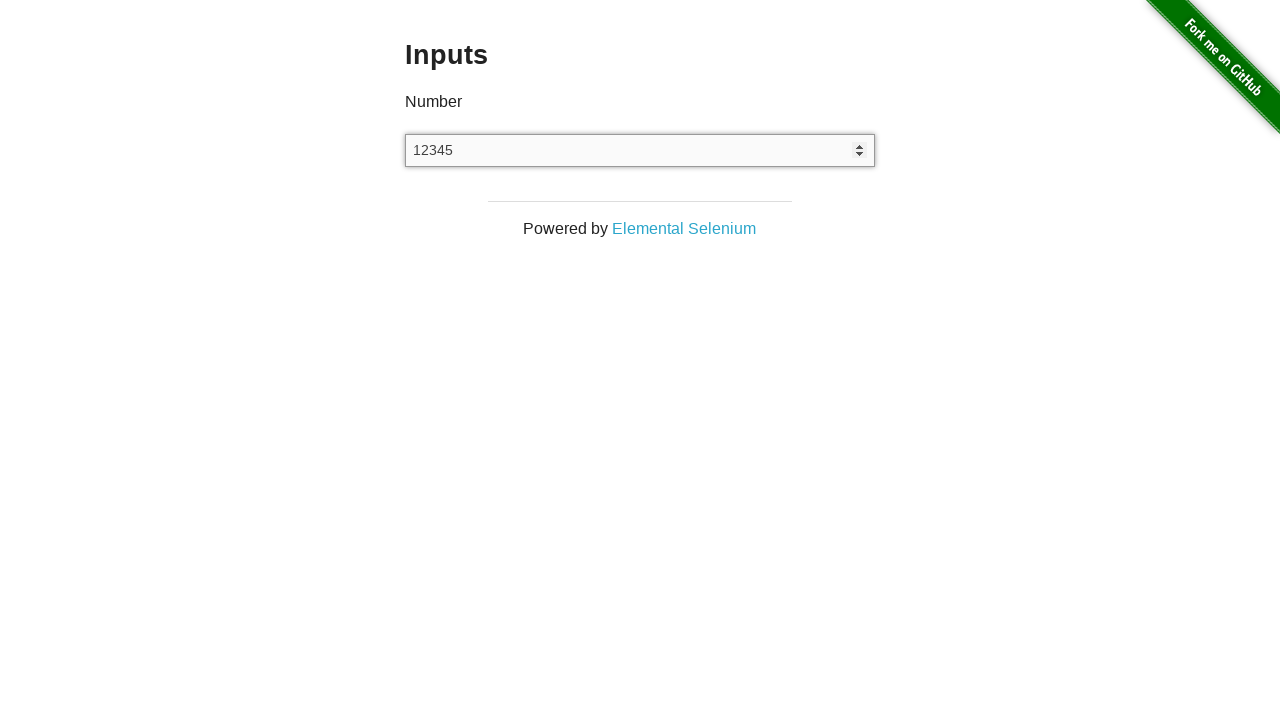